Navigates through product categories (Phones, Laptops, Monitors) on an e-commerce demo site and clicks on a specific product

Starting URL: https://demoblaze.com

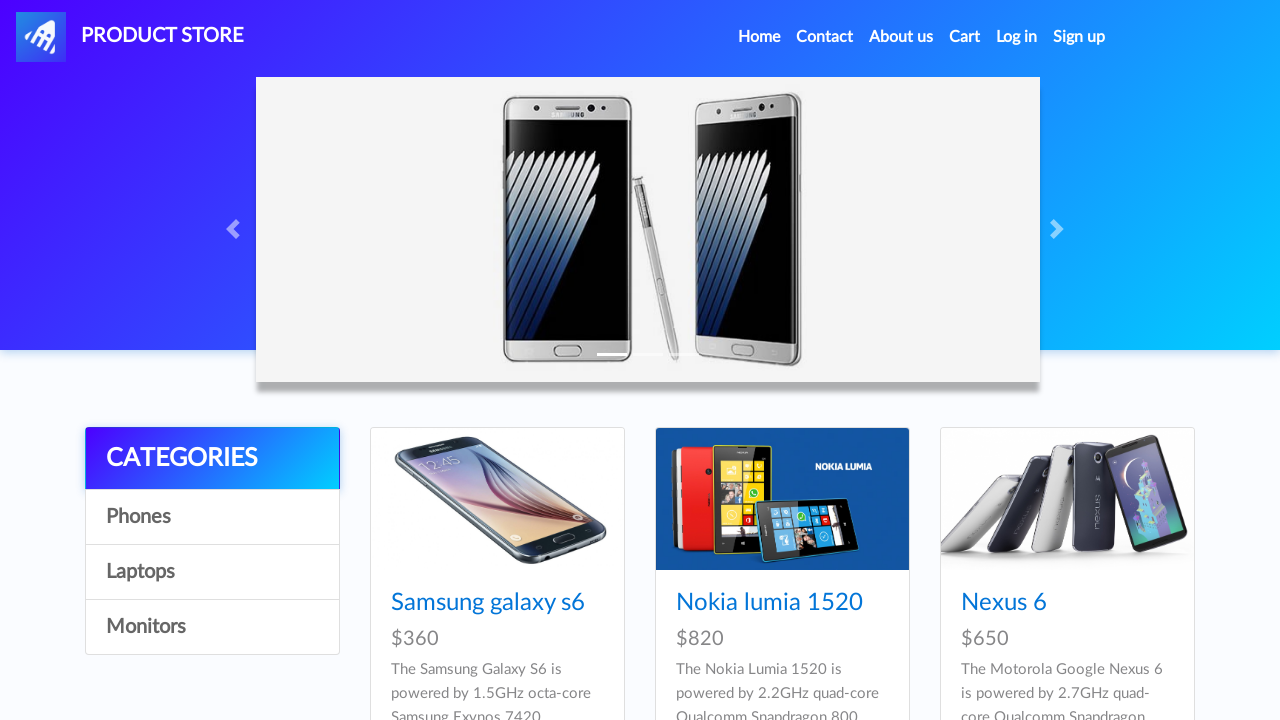

Waited for category links to load on demoblaze.com
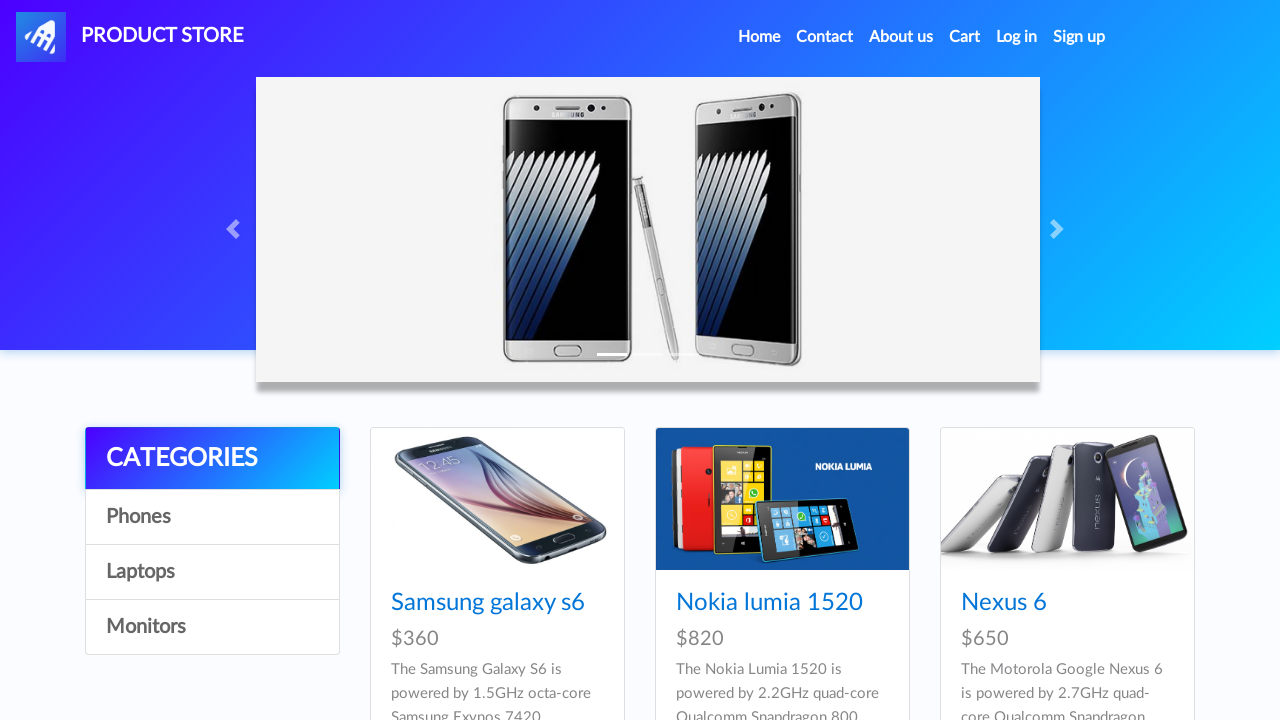

Clicked on Phones category at (212, 517) on a >> internal:has-text="Phones"i >> nth=0
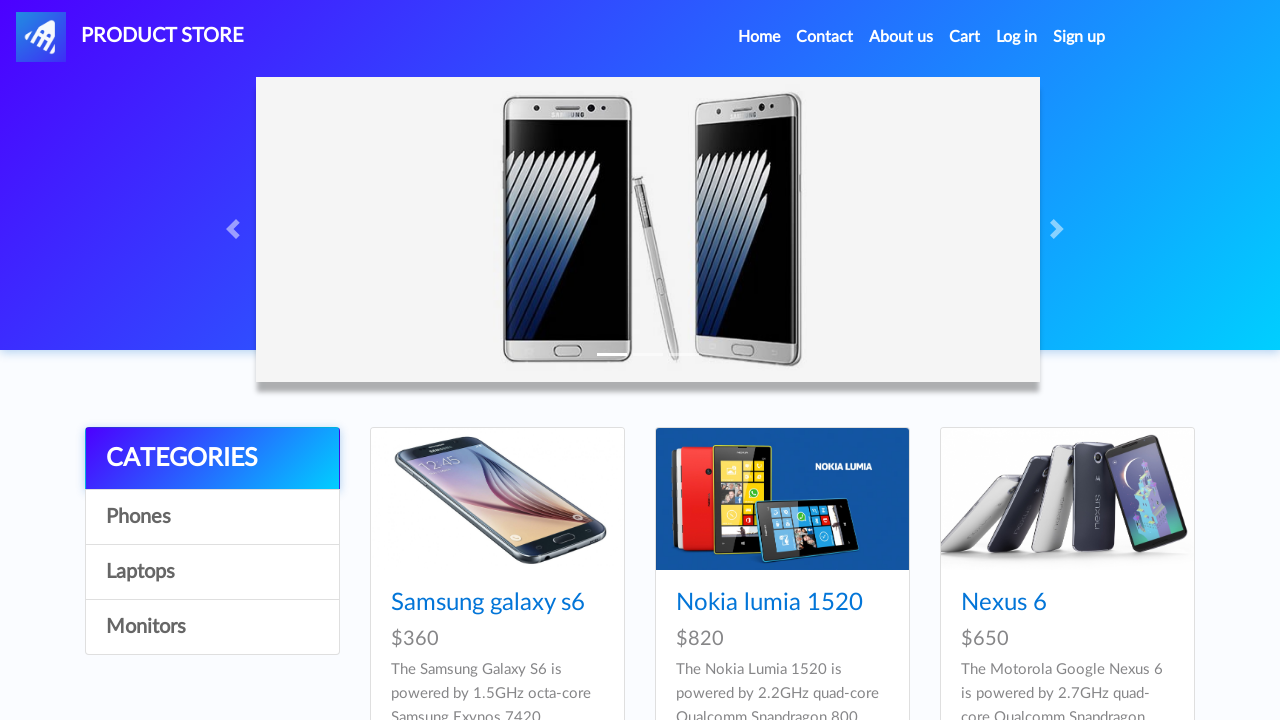

Waited for Phones category page to load
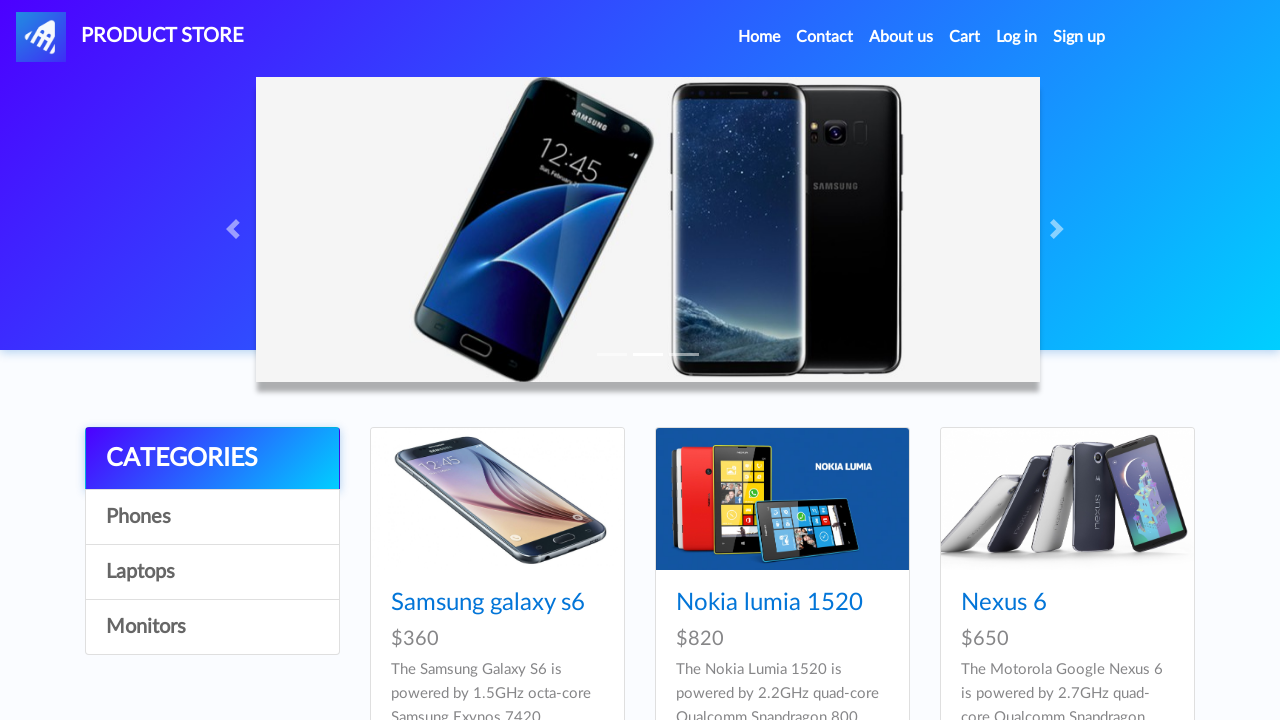

Clicked on Laptops category at (212, 572) on a >> internal:has-text="Laptops"i >> nth=0
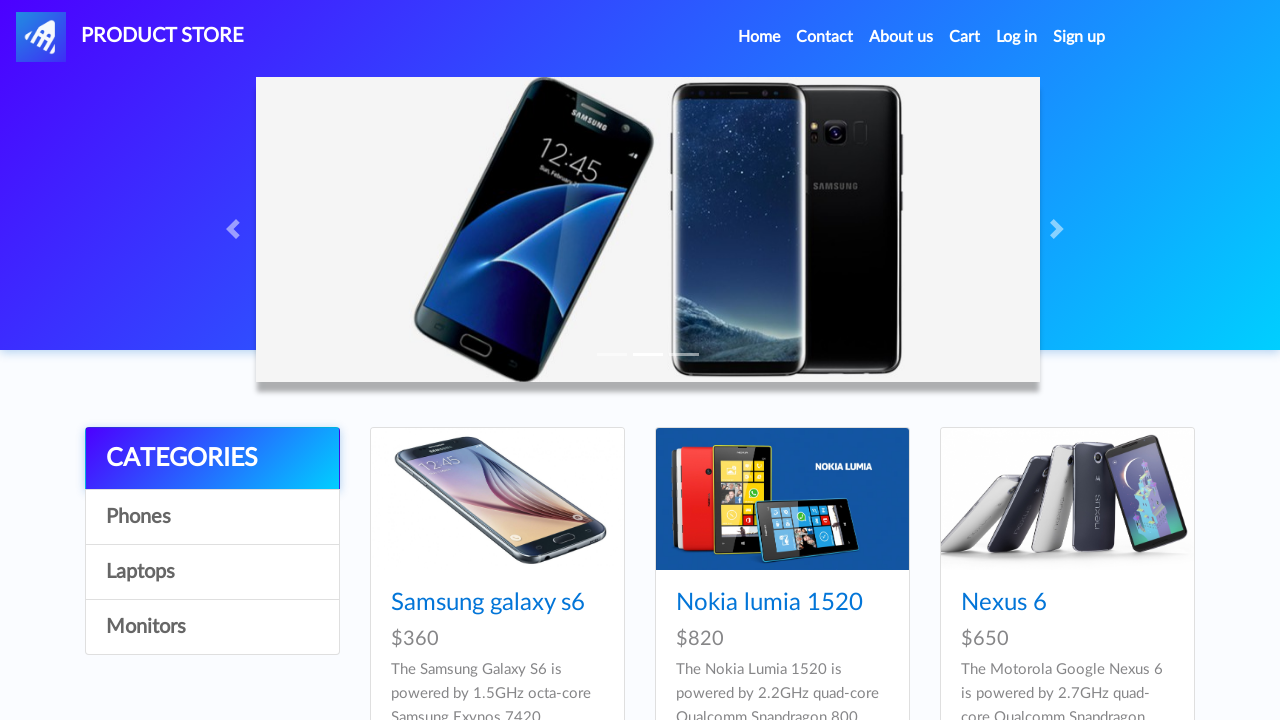

Waited for Laptops category page to load
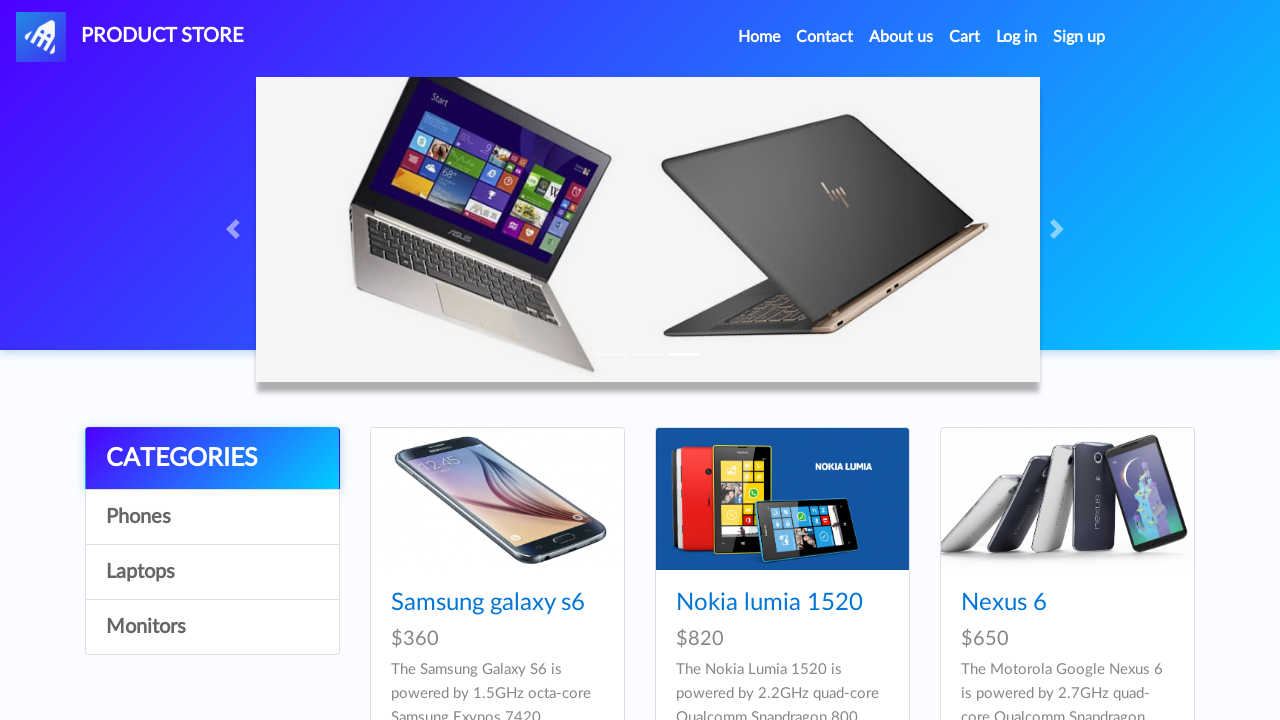

Clicked on Monitors category at (212, 627) on a >> internal:has-text="Monitors"i >> nth=0
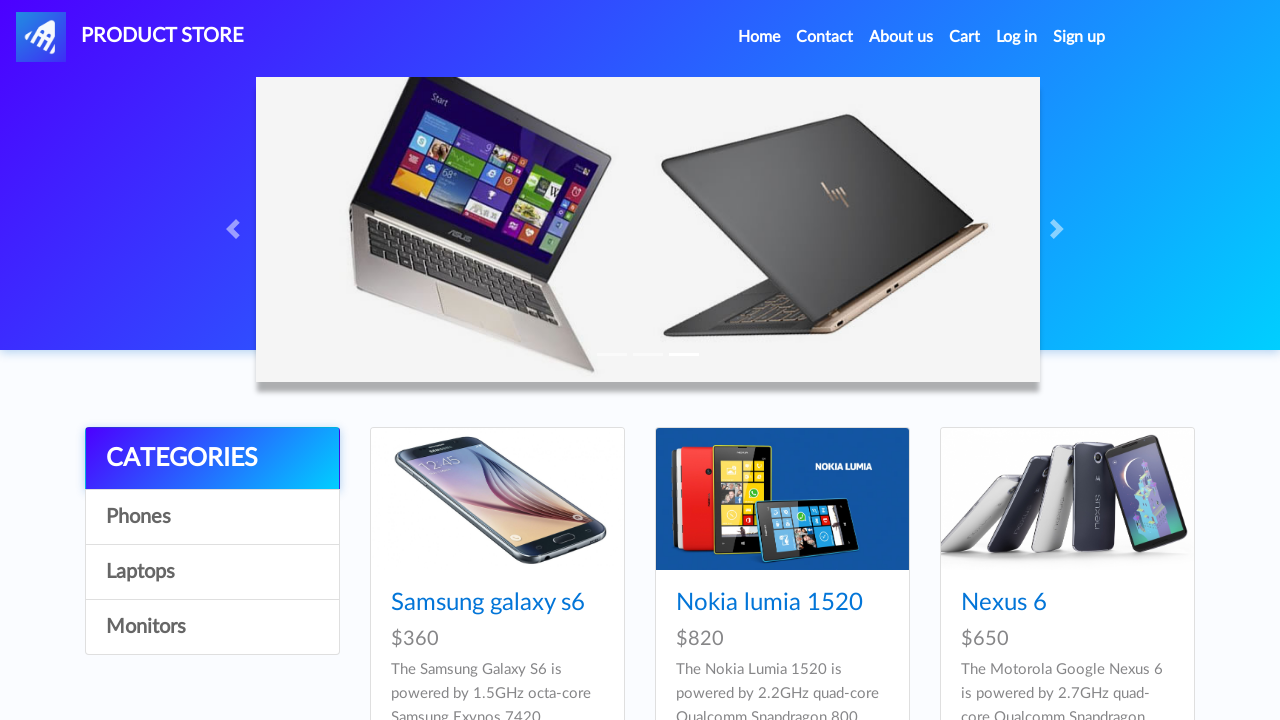

Waited for Monitors category page to load
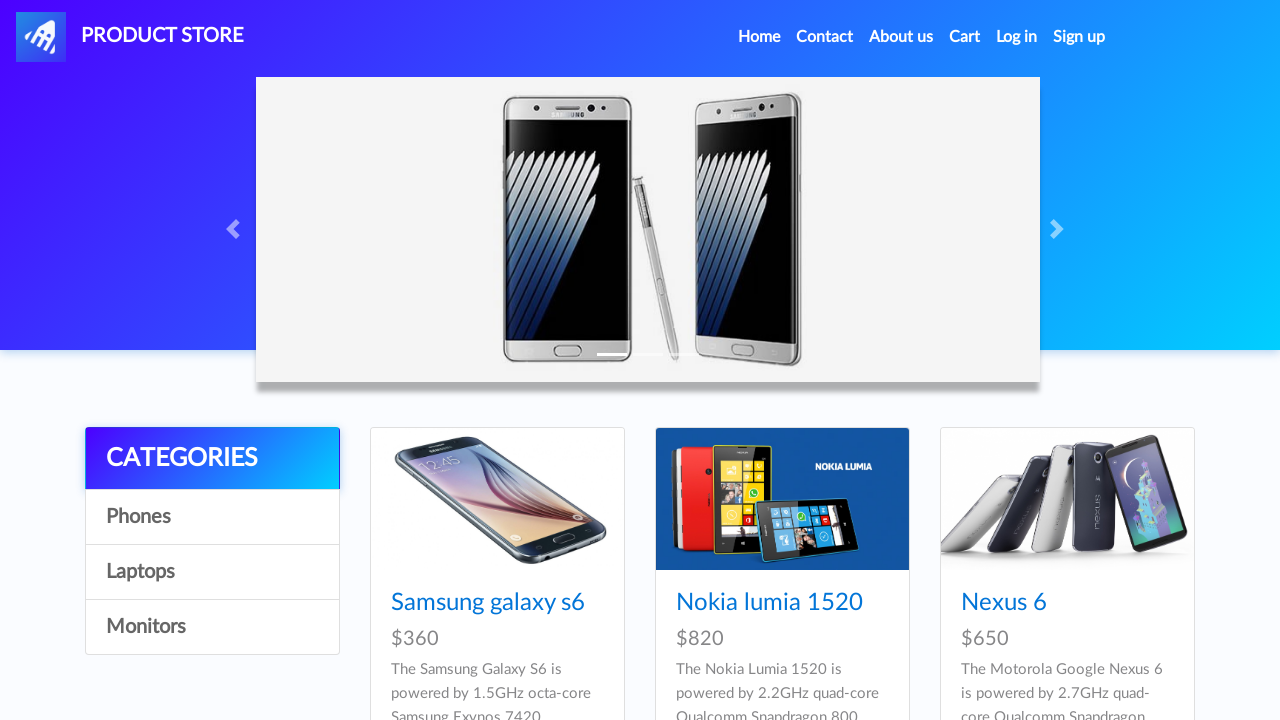

Clicked on Apple monitor 24 product at (484, 603) on a:text('Apple monitor 24')
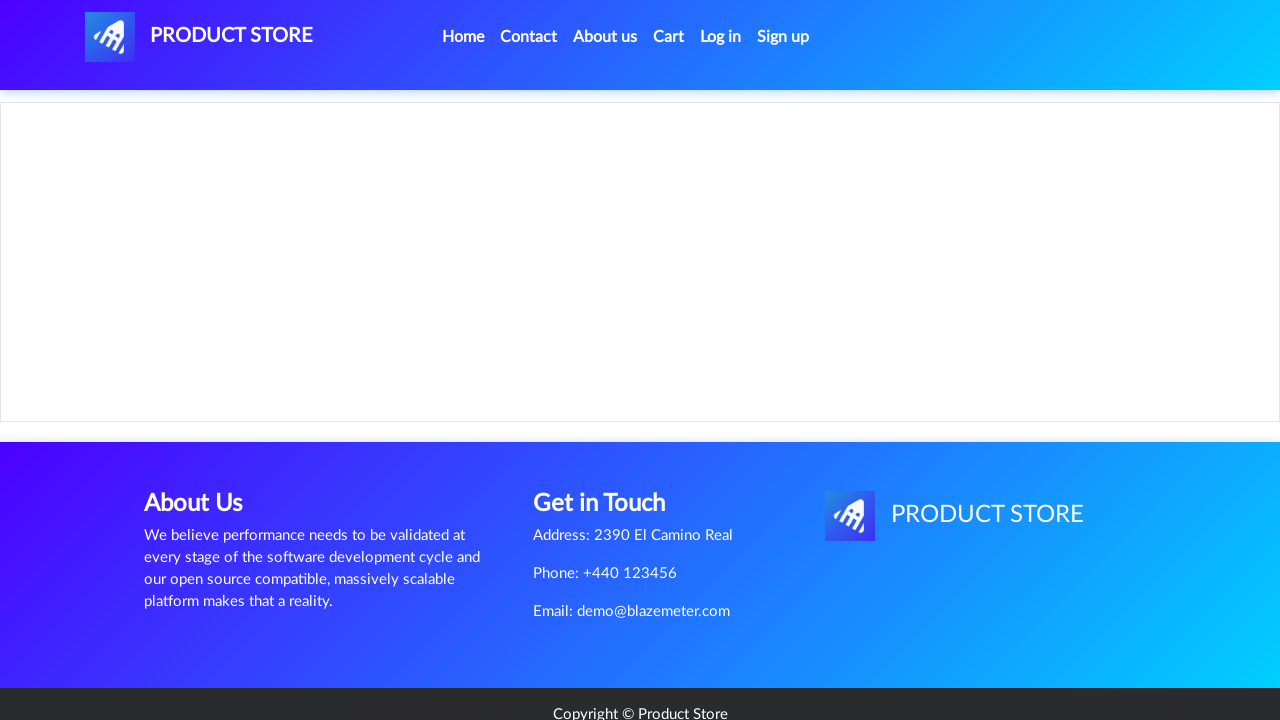

Waited for Apple monitor 24 product details page to load
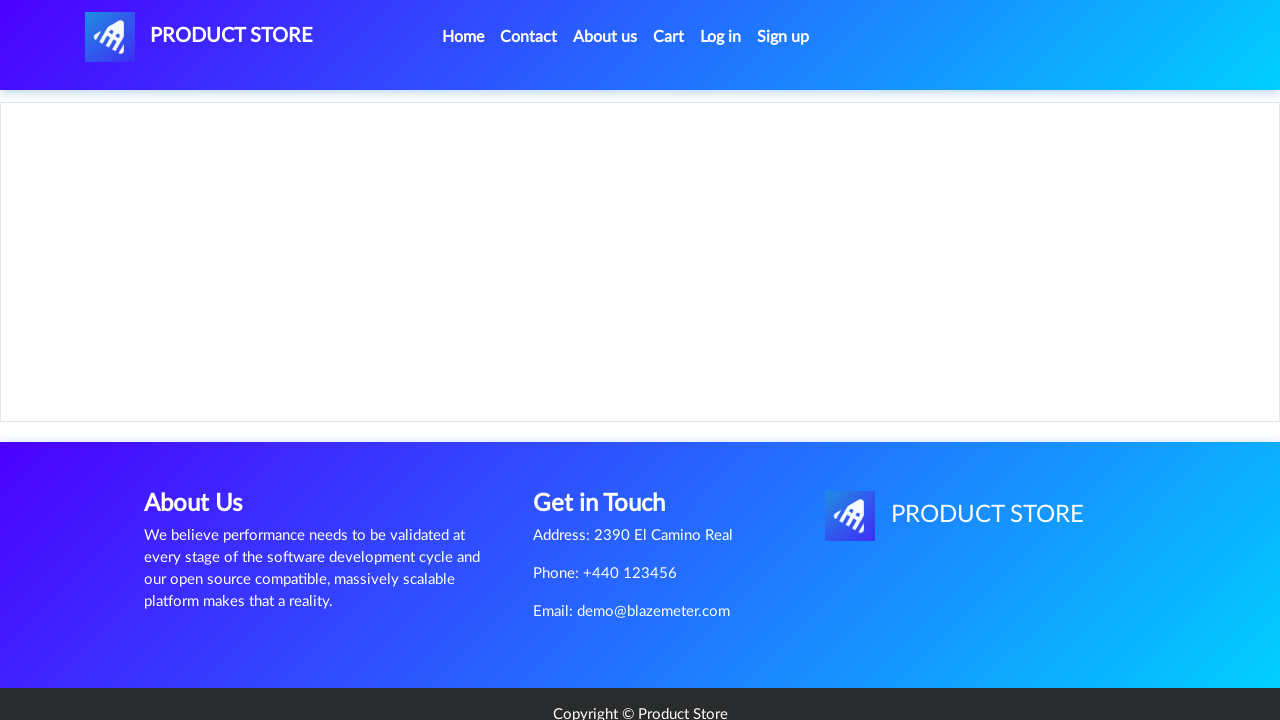

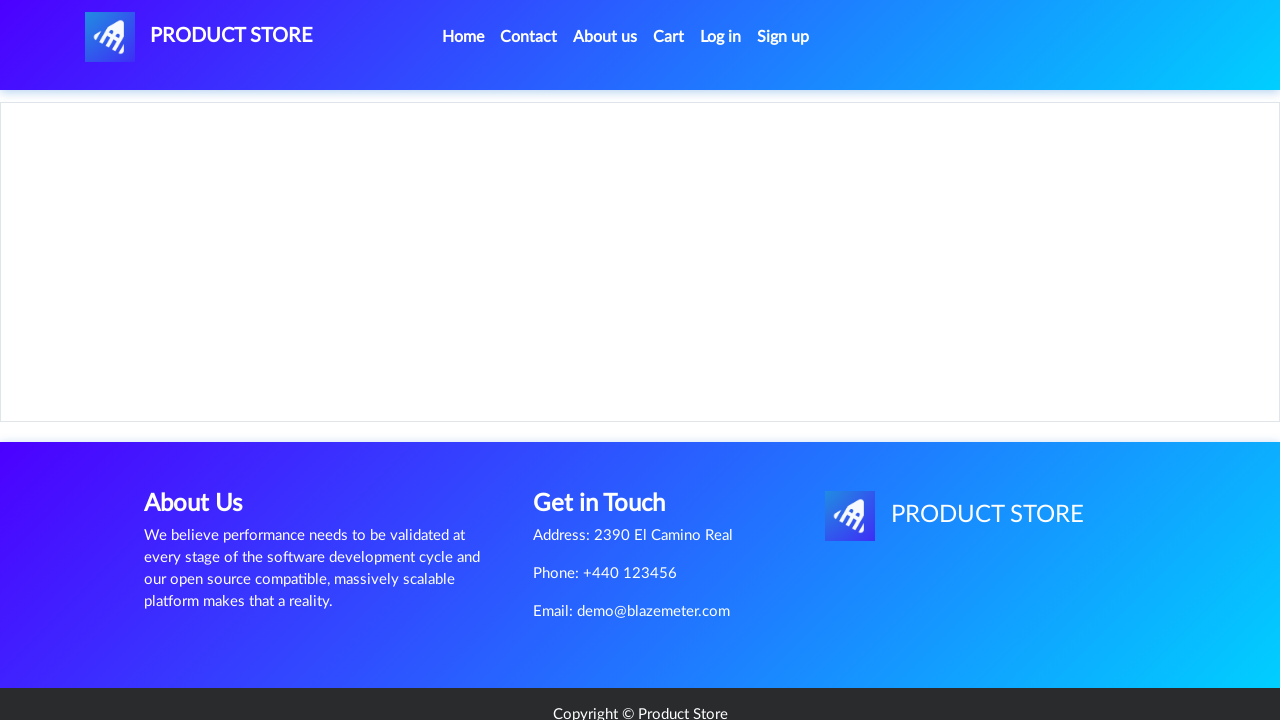